Navigates to Rediff.com homepage and verifies the page title, URL, and checks if the Sign in link is displayed and enabled

Starting URL: https://rediff.com

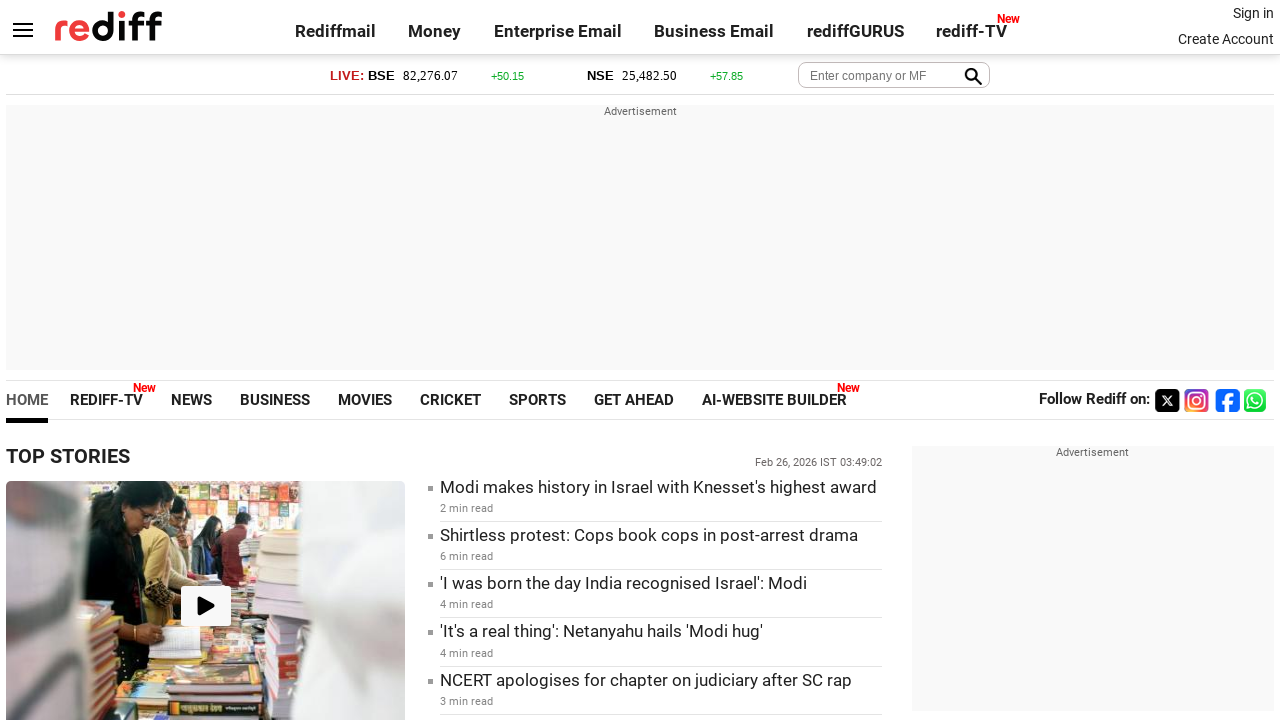

Navigated to Rediff.com homepage
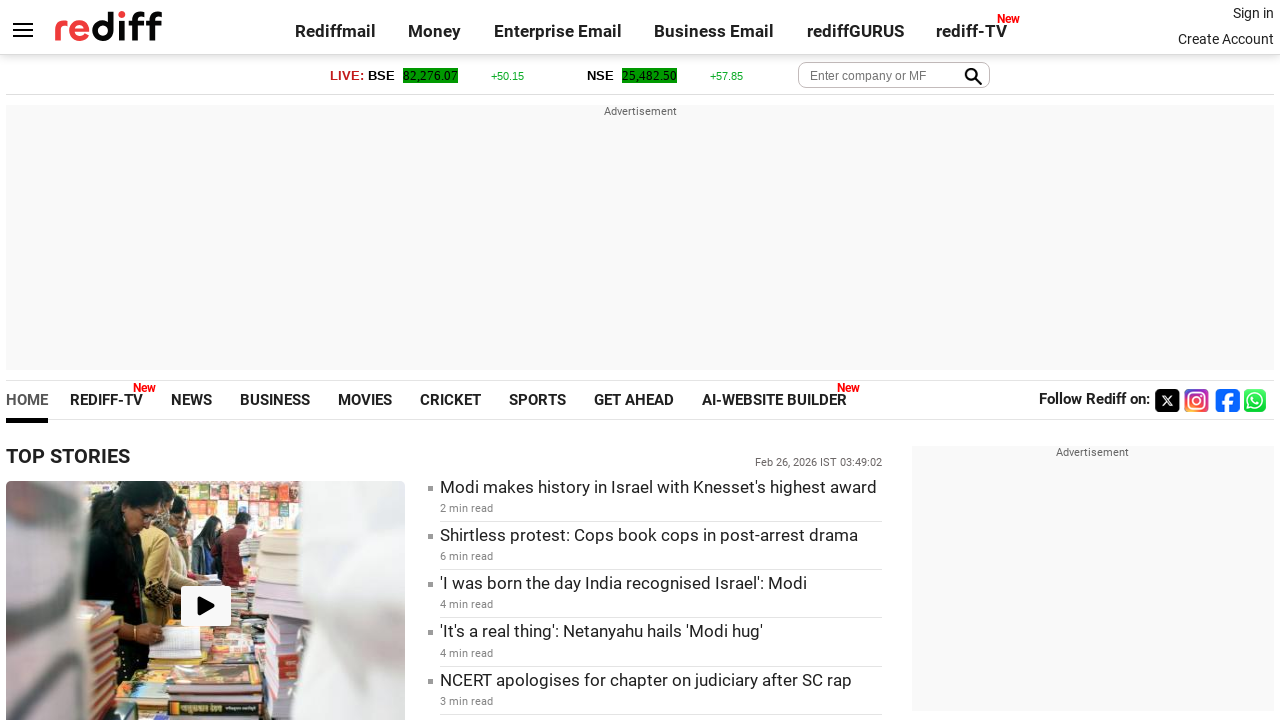

Retrieved page title: Rediff.com: News | Rediffmail | Stock Quotes | Rediff Gurus
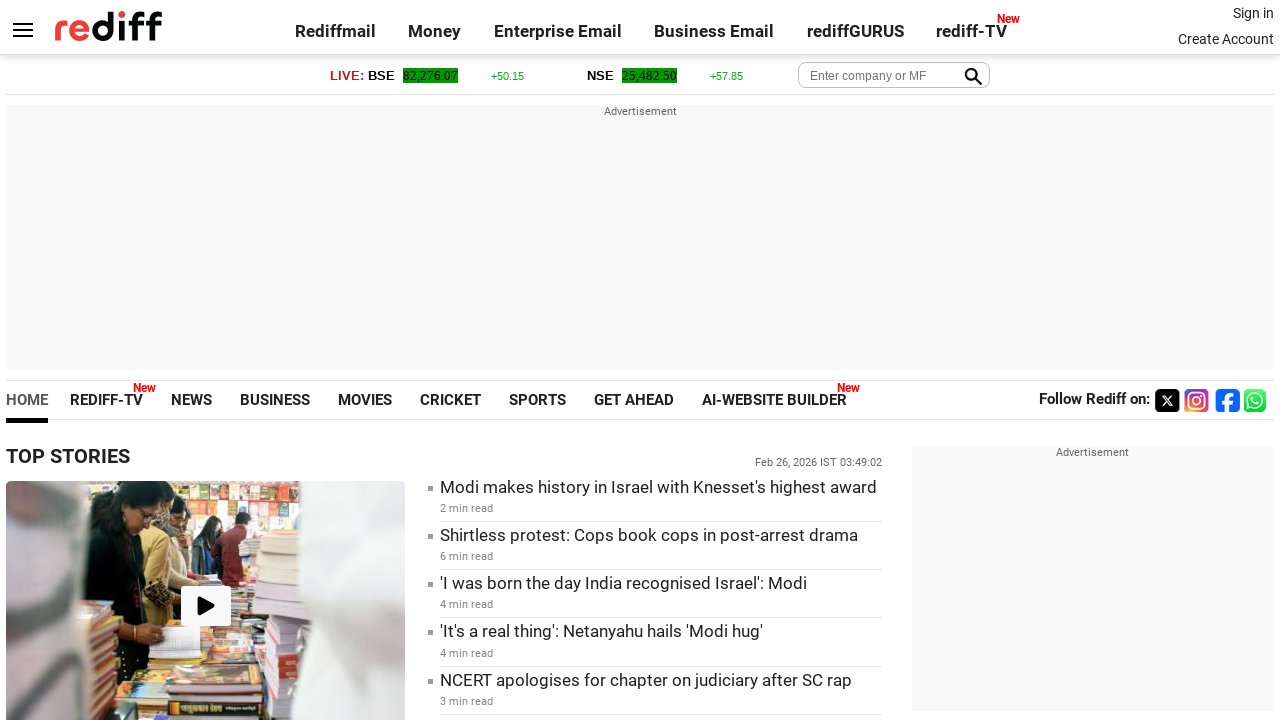

Retrieved current URL: https://www.rediff.com/
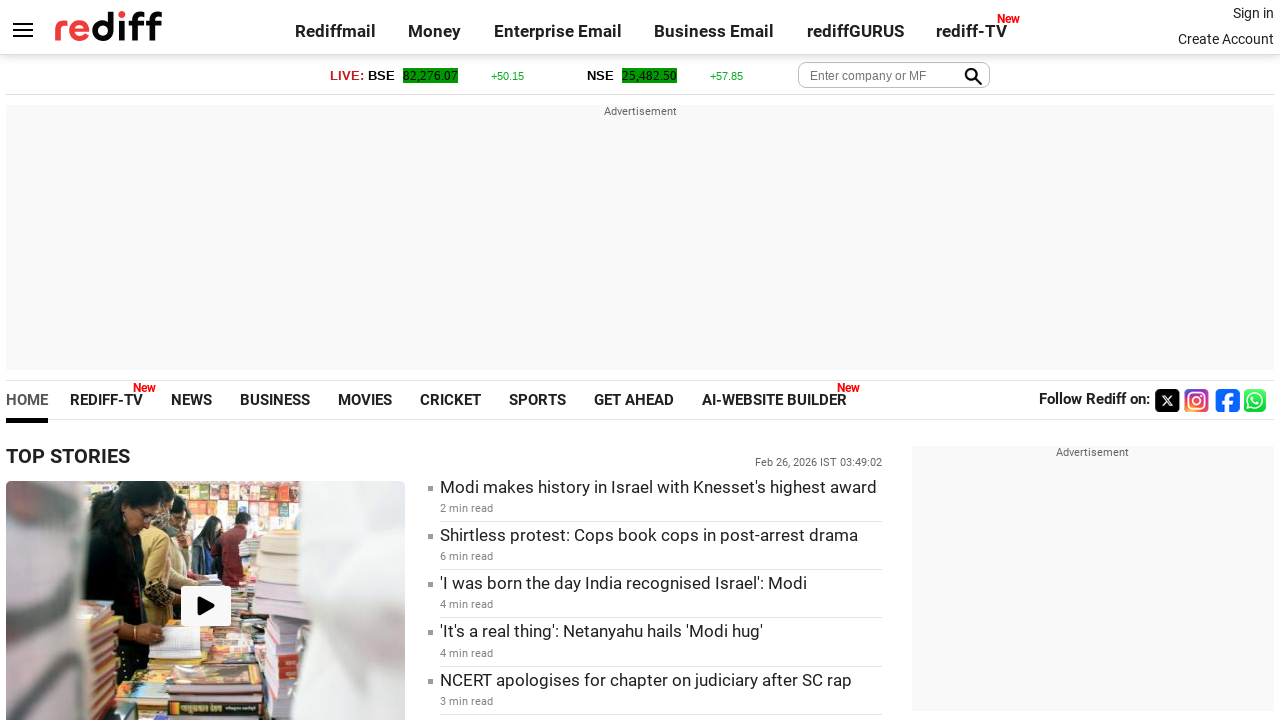

Page title and/or URL do not match expected values
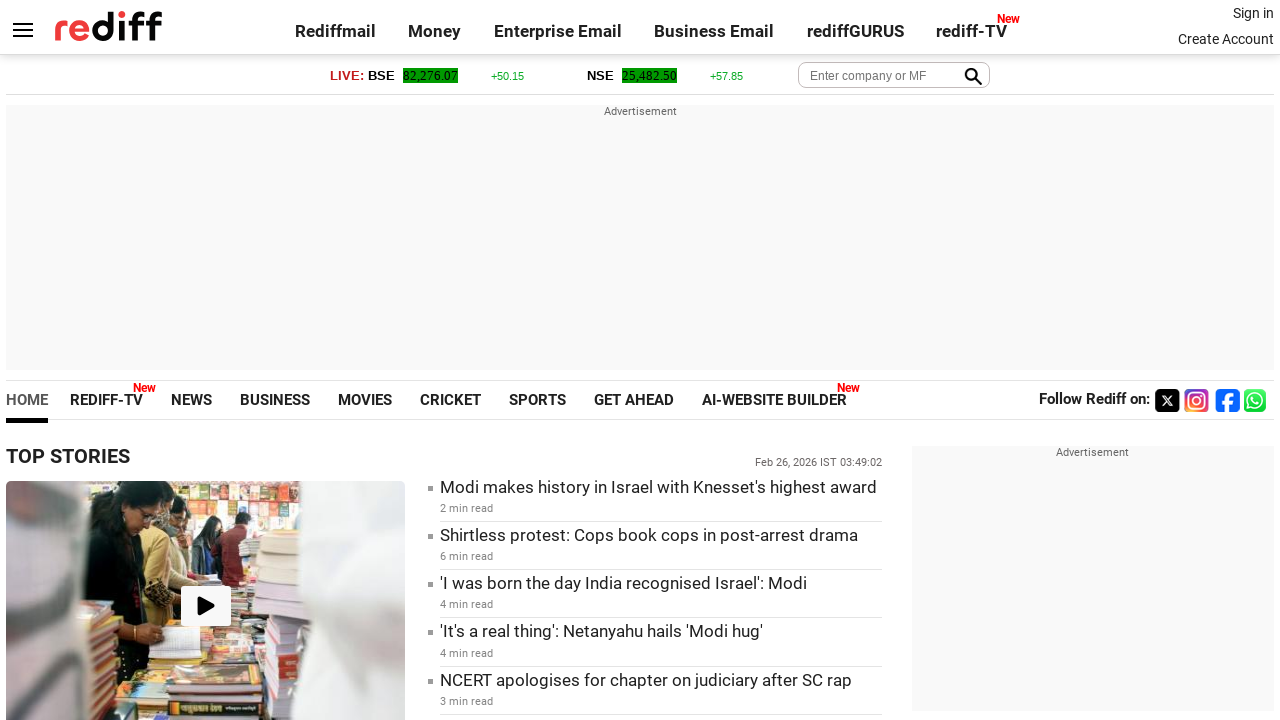

Located Sign in link element
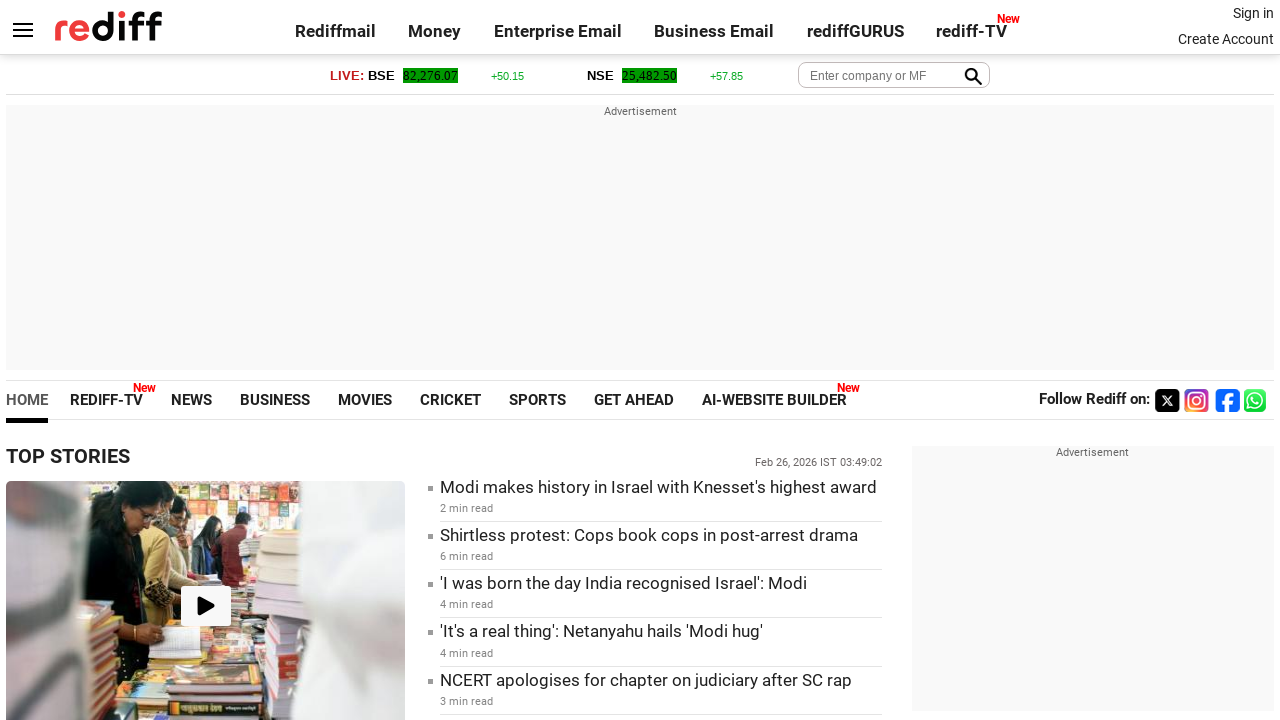

Checked if Sign in link is visible: True
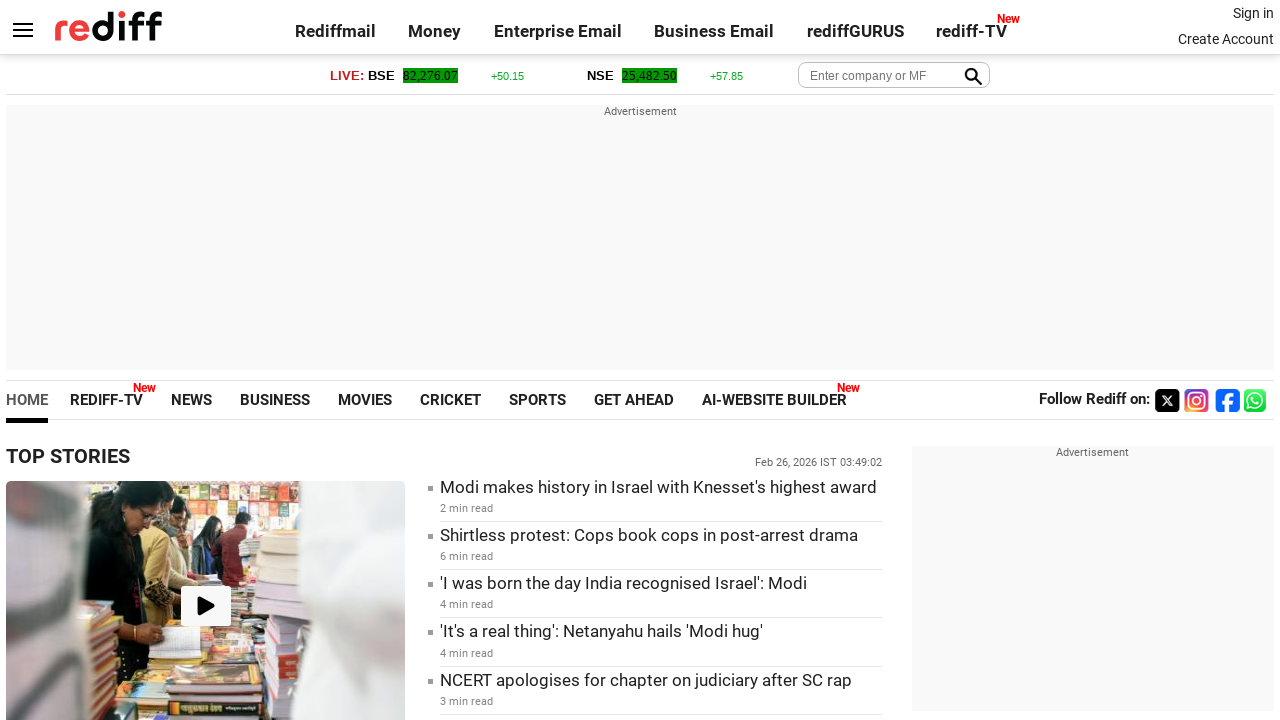

Checked if Sign in link is enabled: True
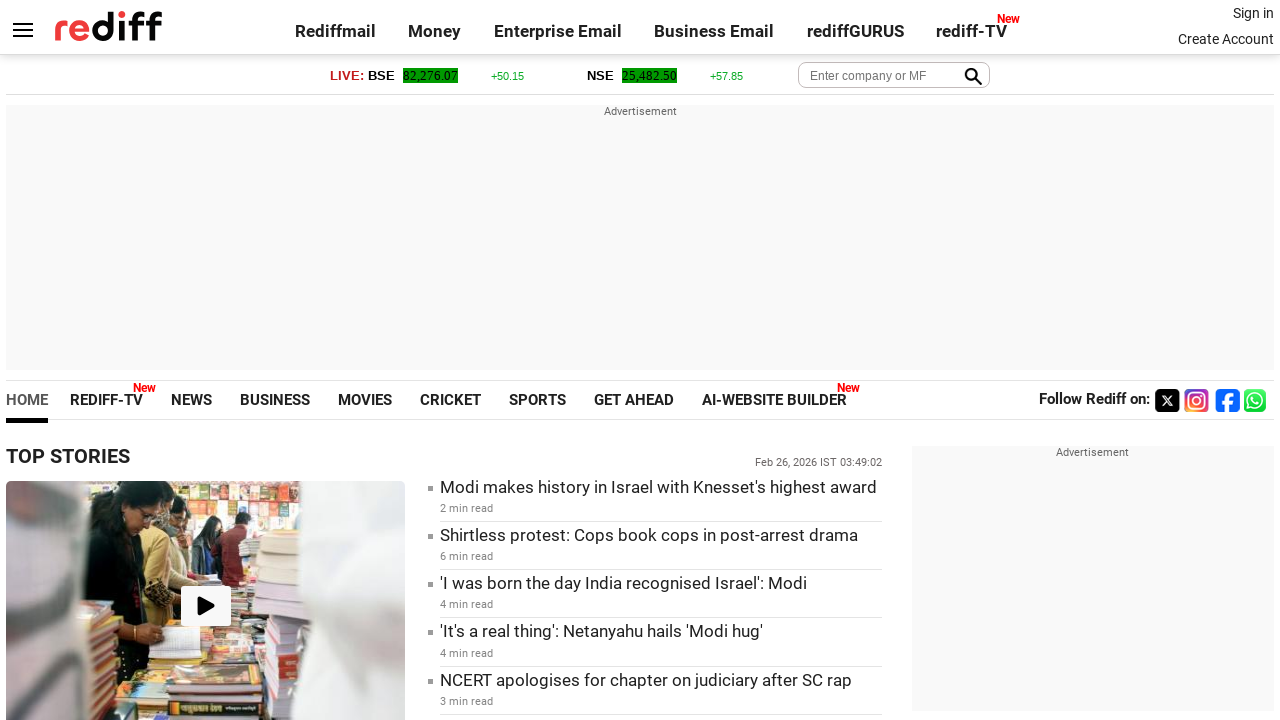

Sign in link is visible and enabled
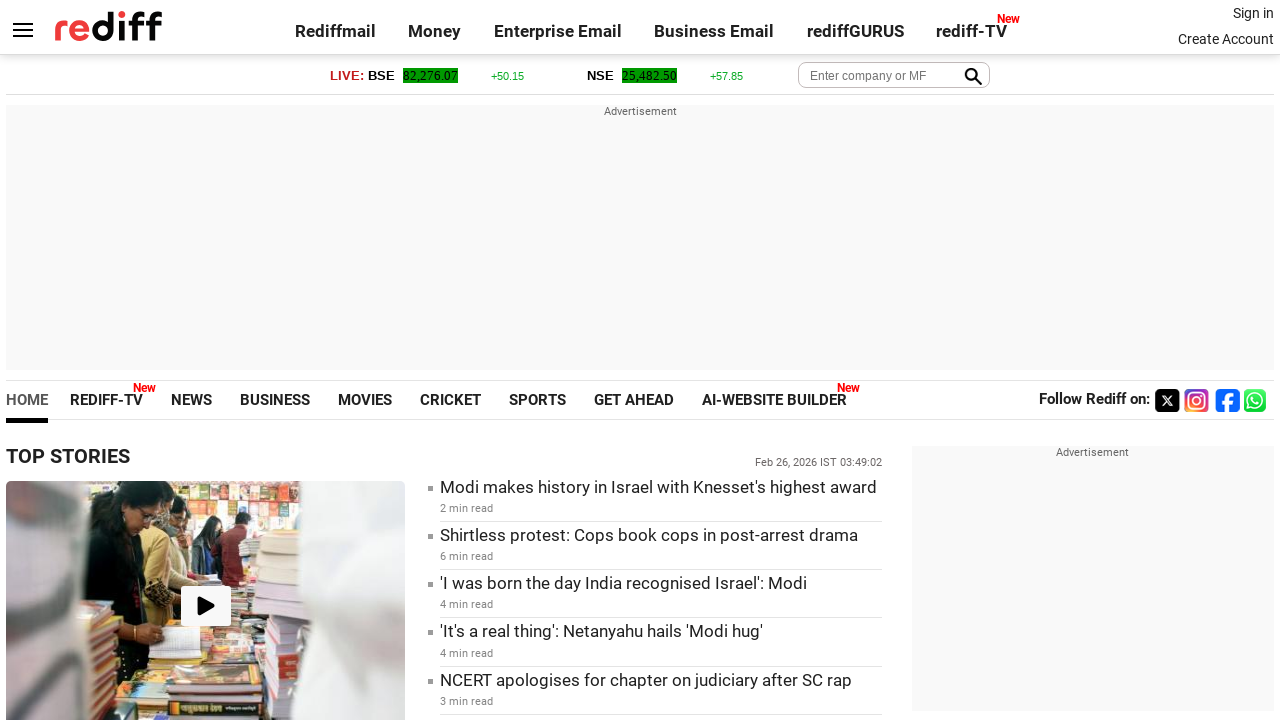

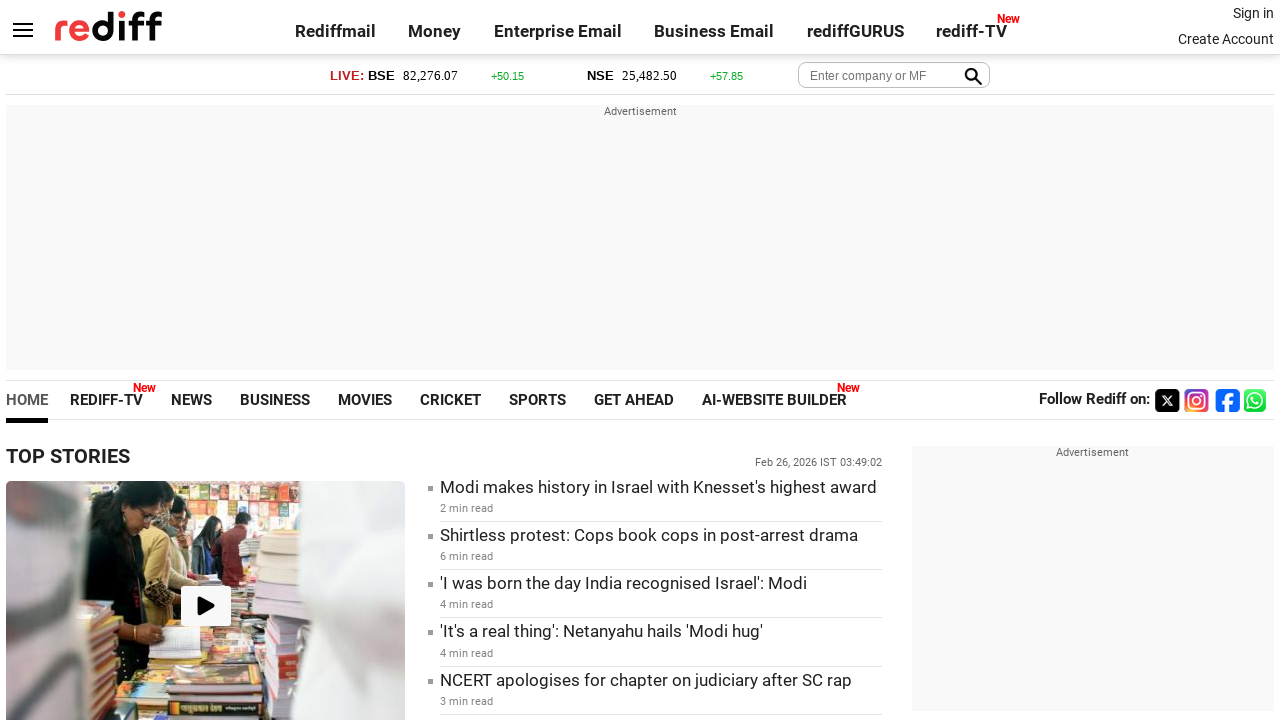